Tests table sorting functionality by clicking on the column header and verifying that the vegetable/fruit names are sorted alphabetically

Starting URL: https://rahulshettyacademy.com/seleniumPractise/#/offers

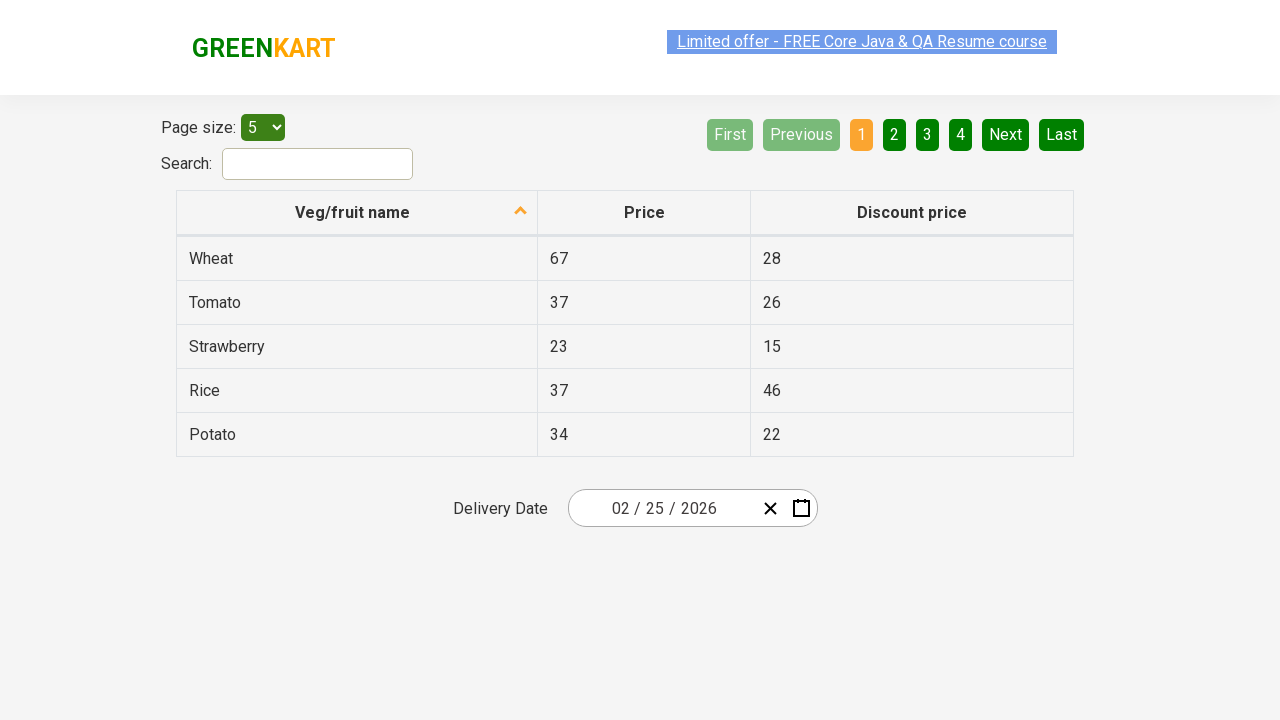

Clicked on 'Veg/fruit name' column header to sort at (353, 212) on xpath=//span[text()='Veg/fruit name']
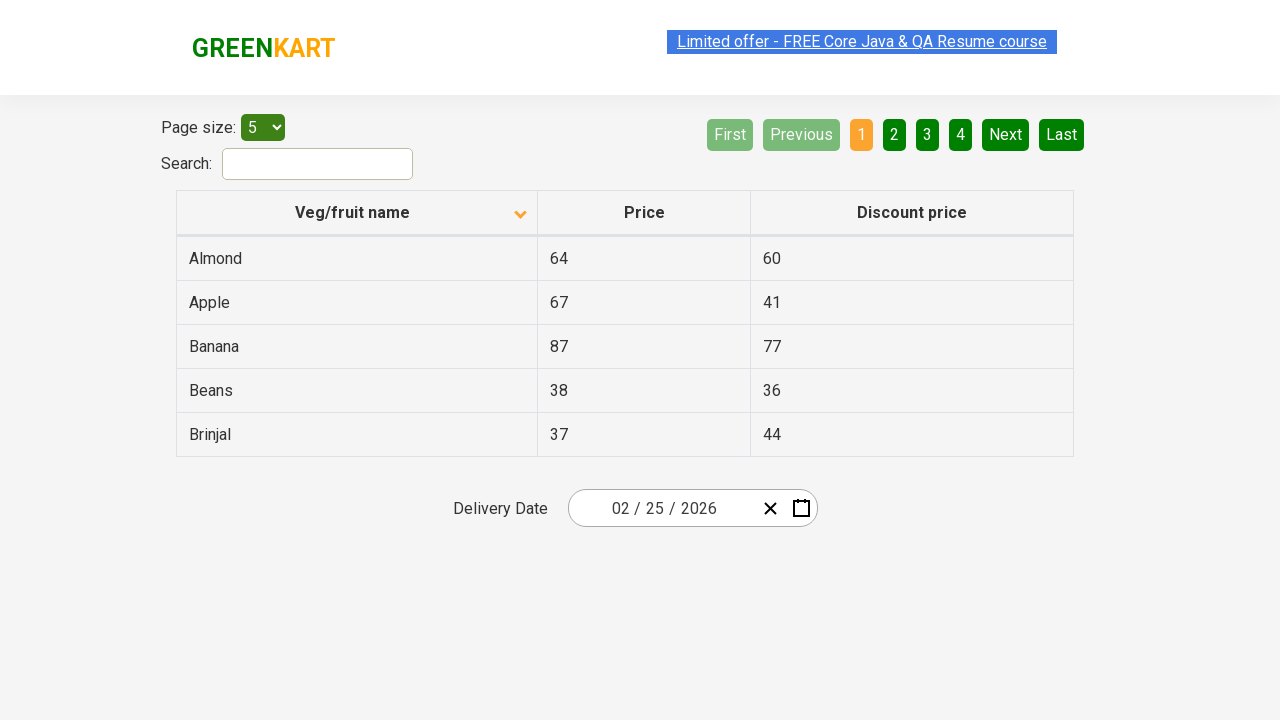

Waited for table sorting to complete
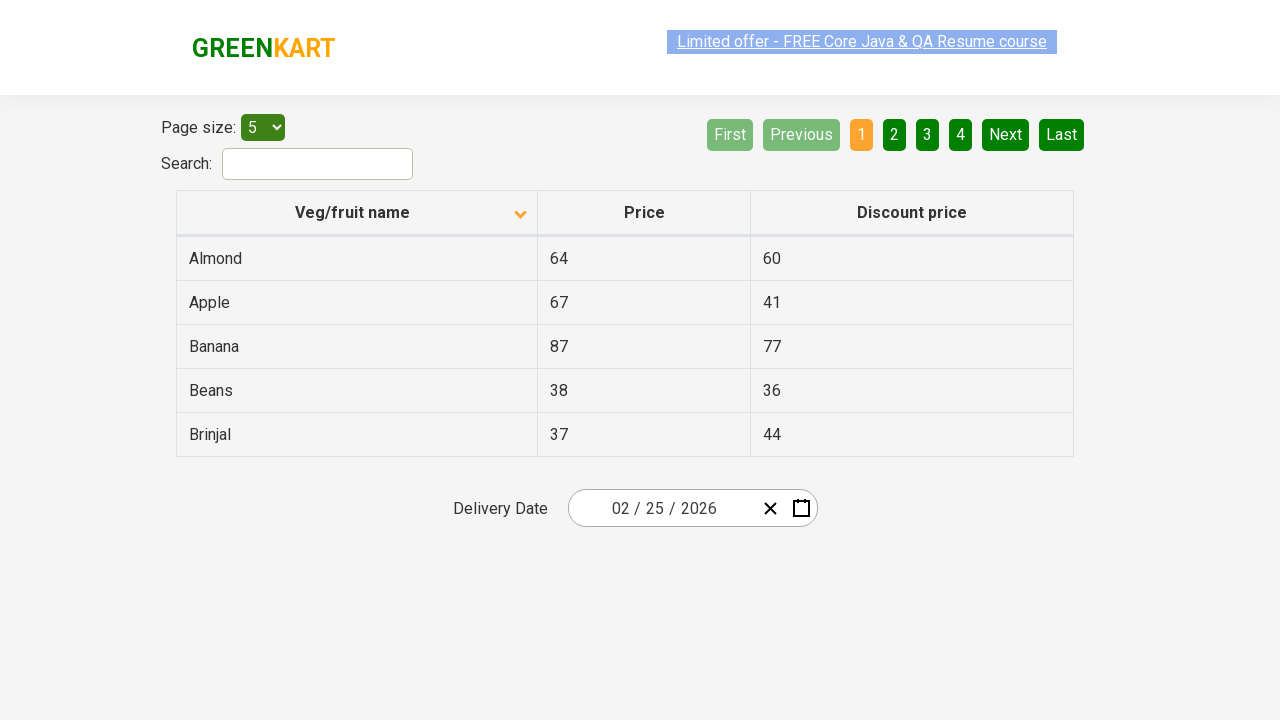

Retrieved all vegetable/fruit names from first column
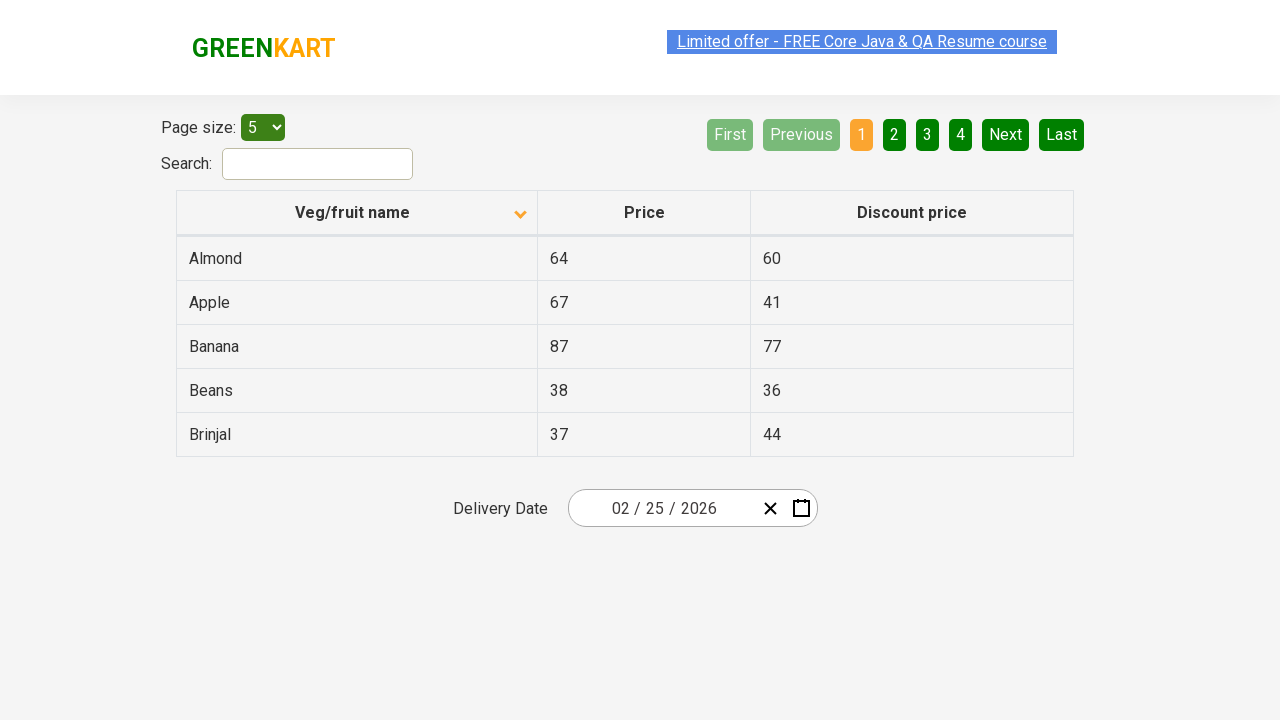

Extracted 5 vegetable/fruit names from table
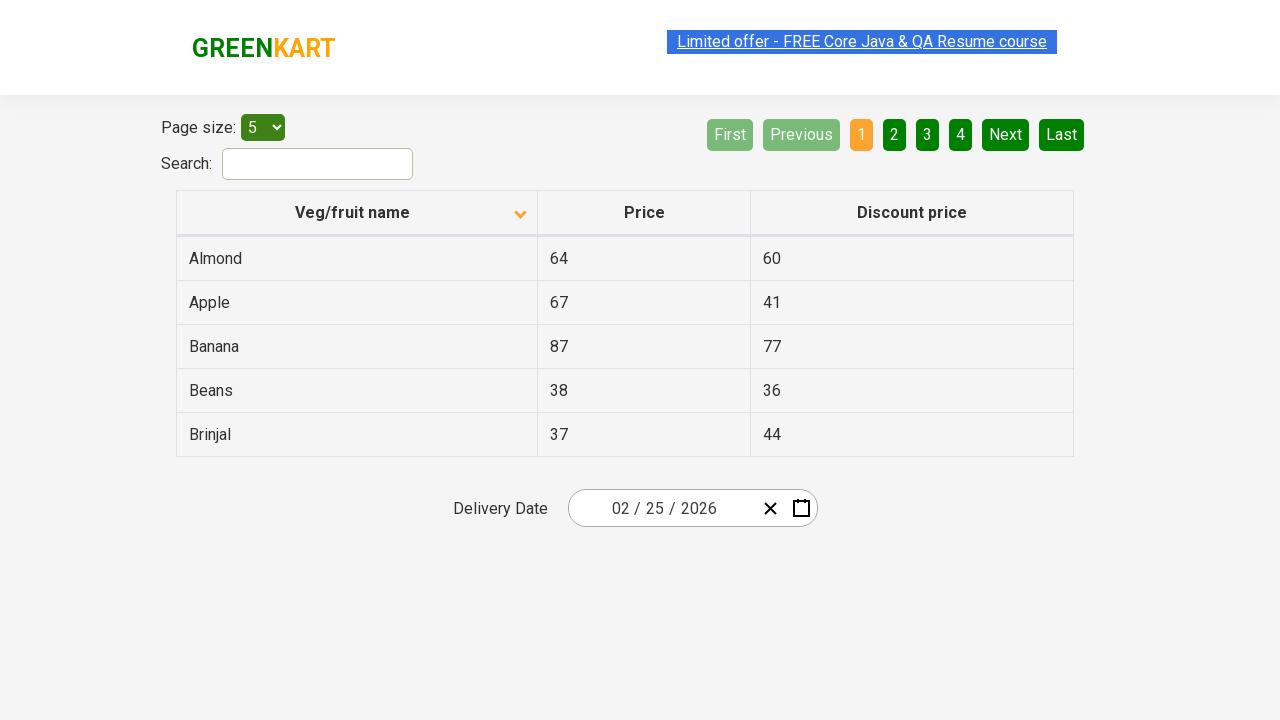

Created sorted copy of vegetable/fruit names for comparison
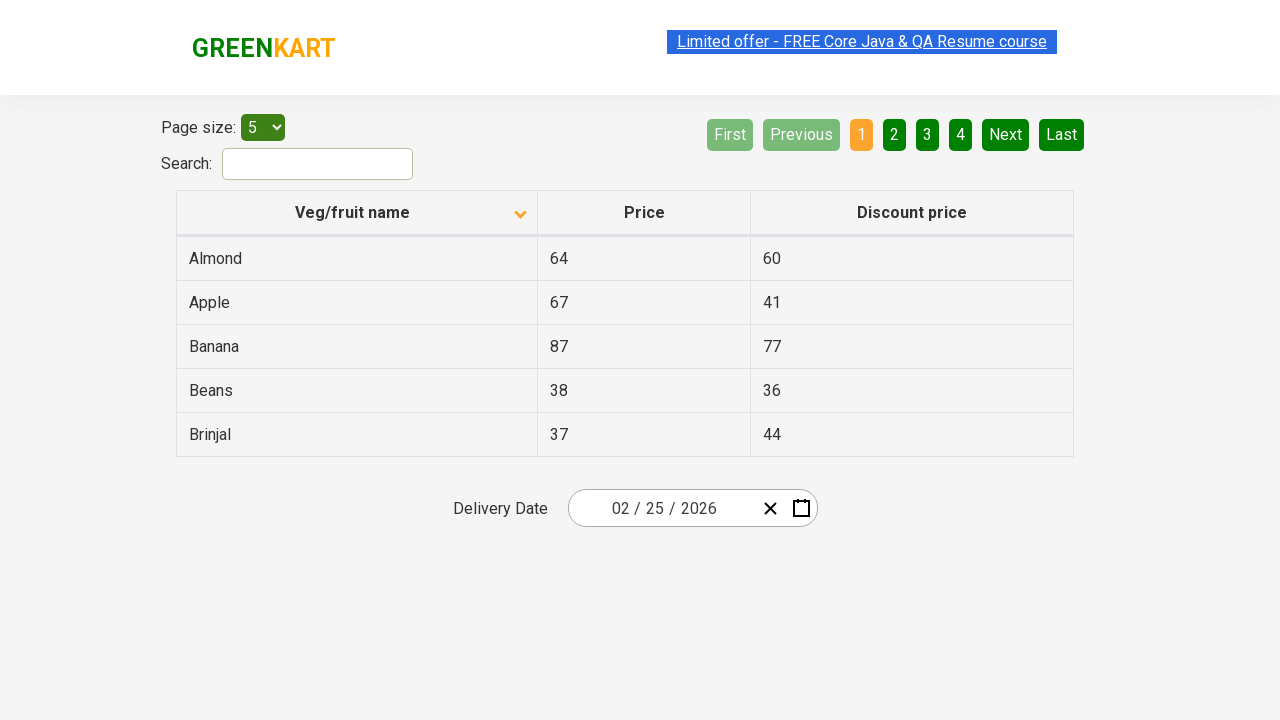

Verified that table is sorted alphabetically
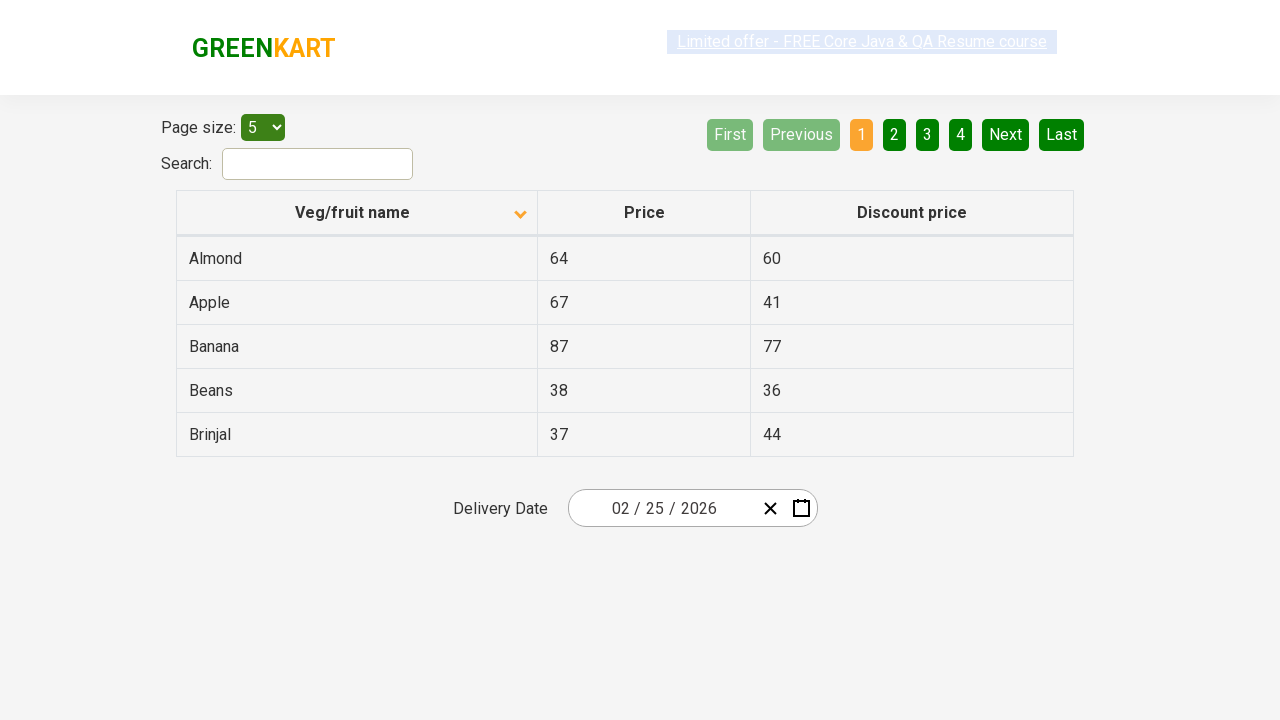

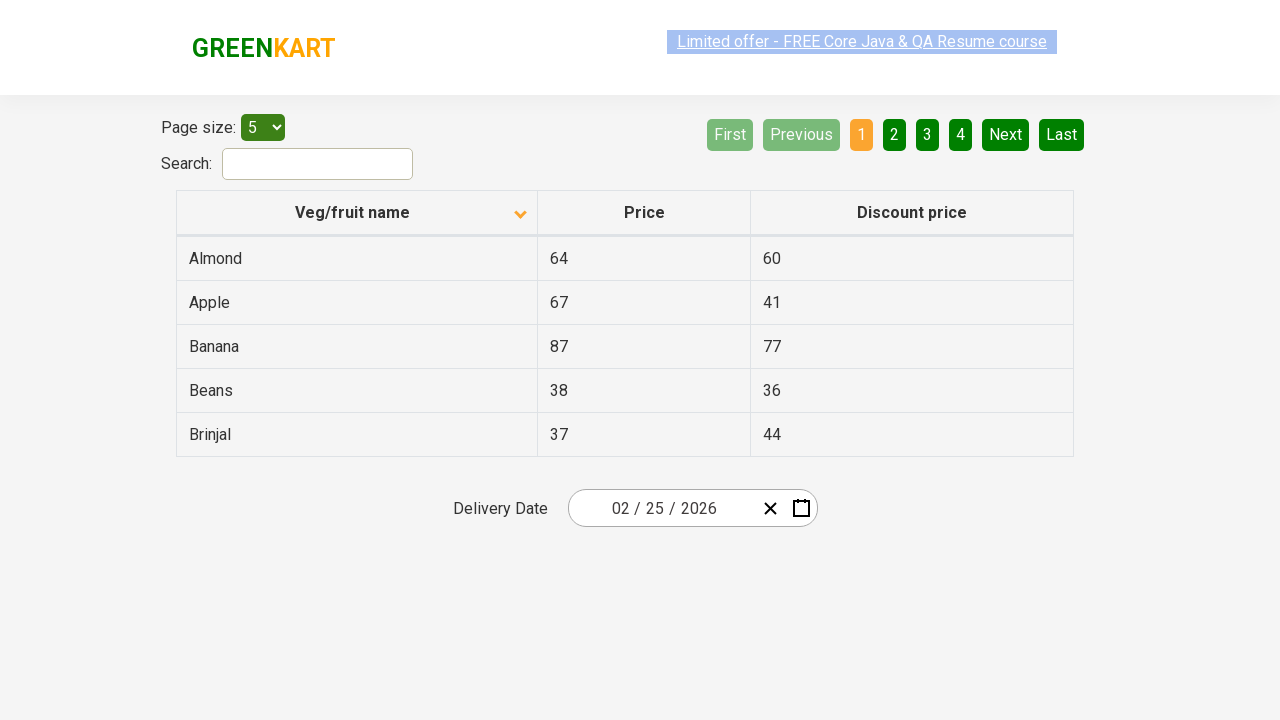